Tests checkbox functionality by locating all checkboxes on a demo page and clicking on a specific checkbox (Option-2)

Starting URL: https://www.syntaxprojects.com/basic-checkbox-demo.php

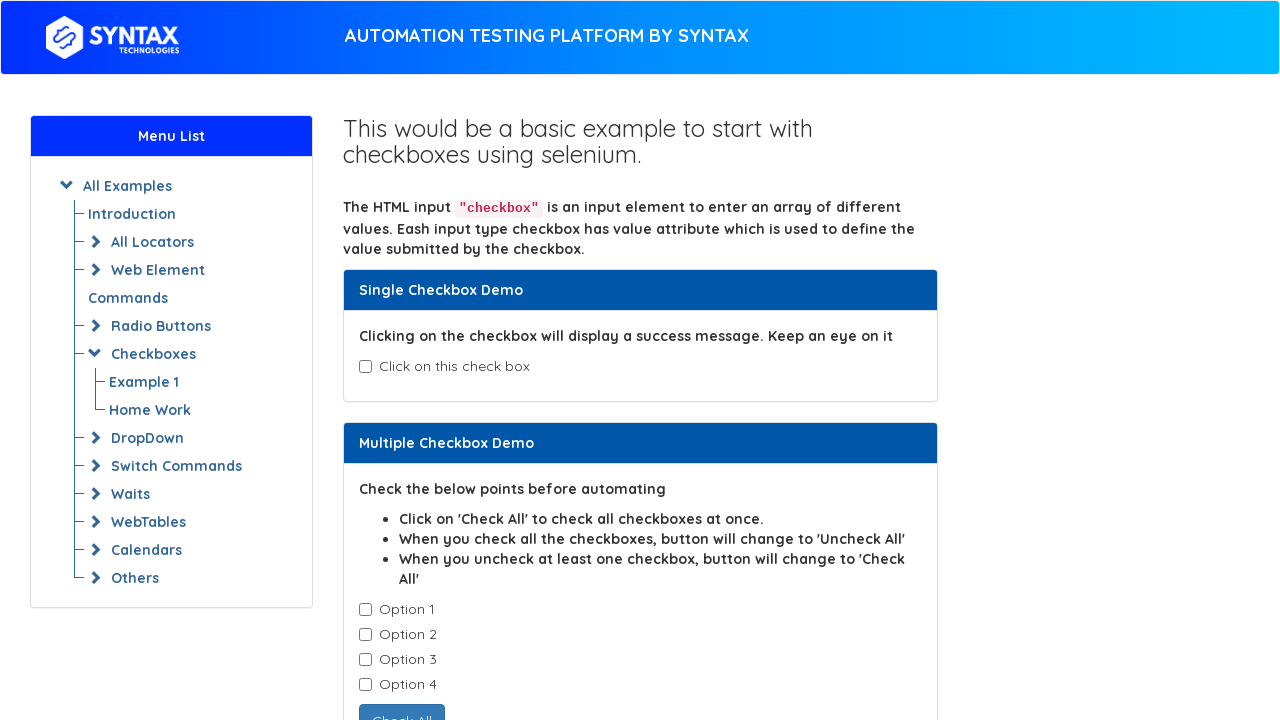

Waited for checkboxes to be present on the page
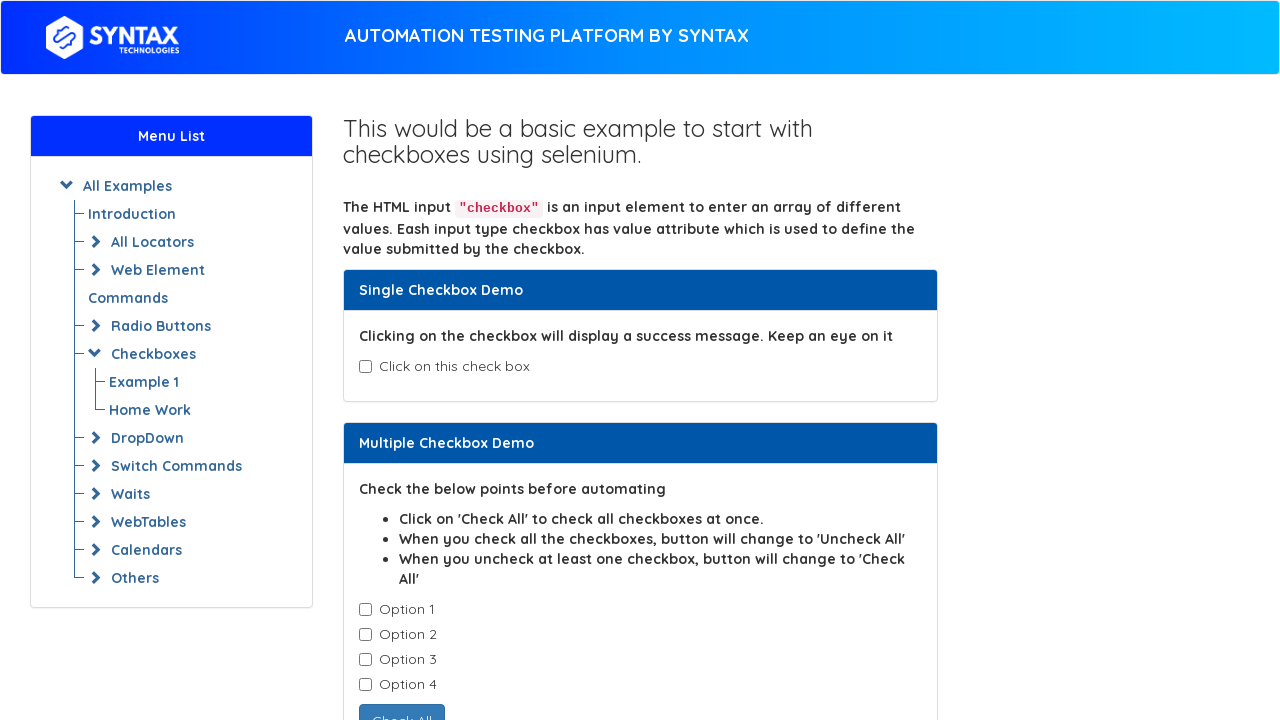

Clicked on Option-2 checkbox at (365, 635) on input.cb1-element[value='Option-2']
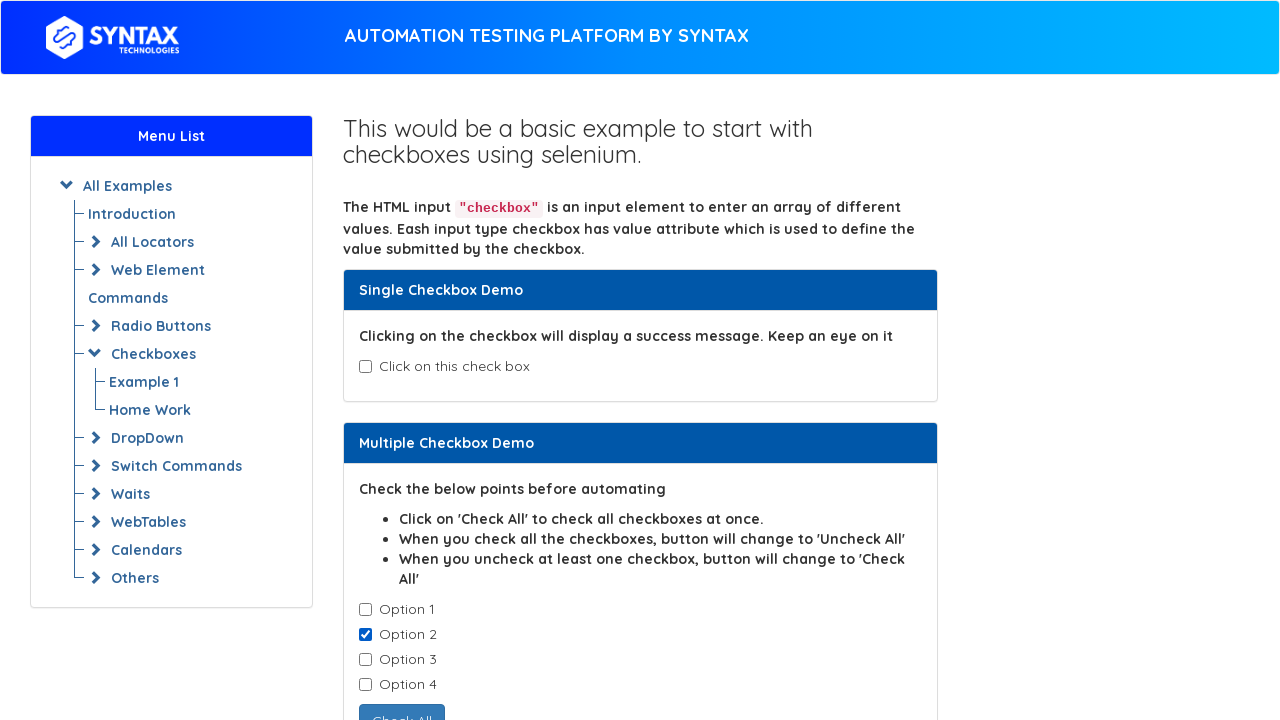

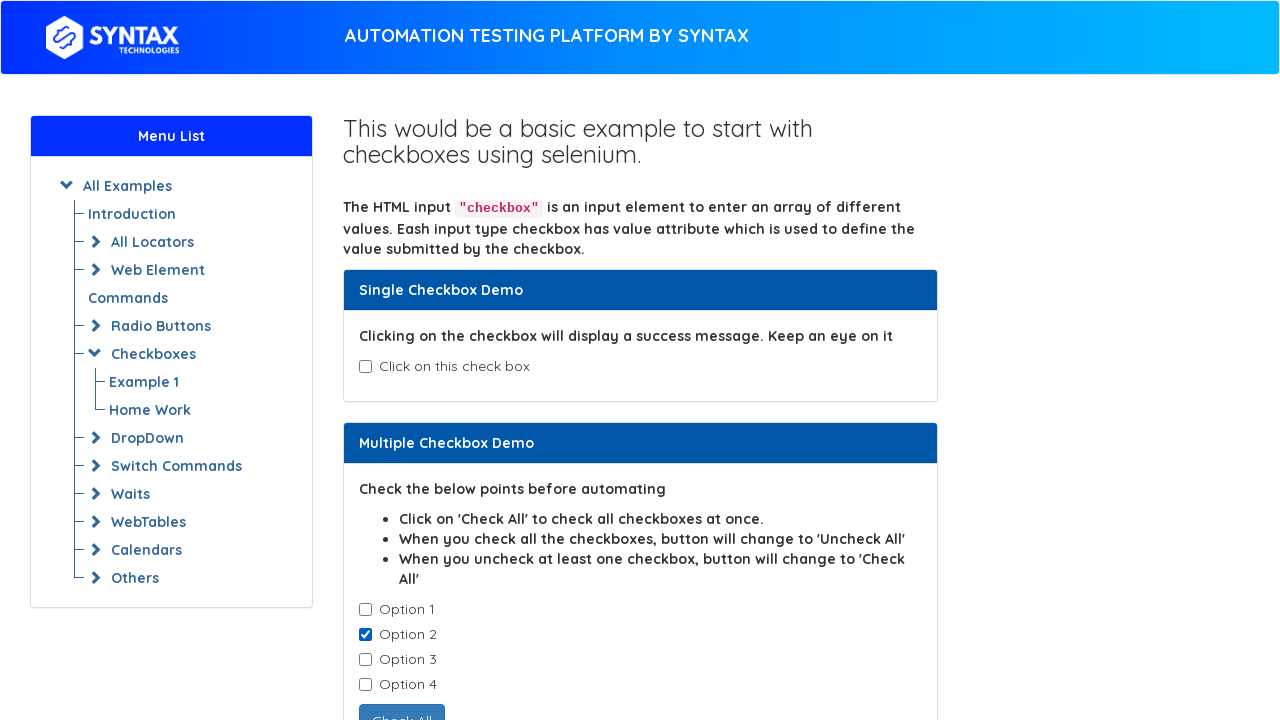